Navigates to Janasya website and verifies the page title

Starting URL: https://janasya.com

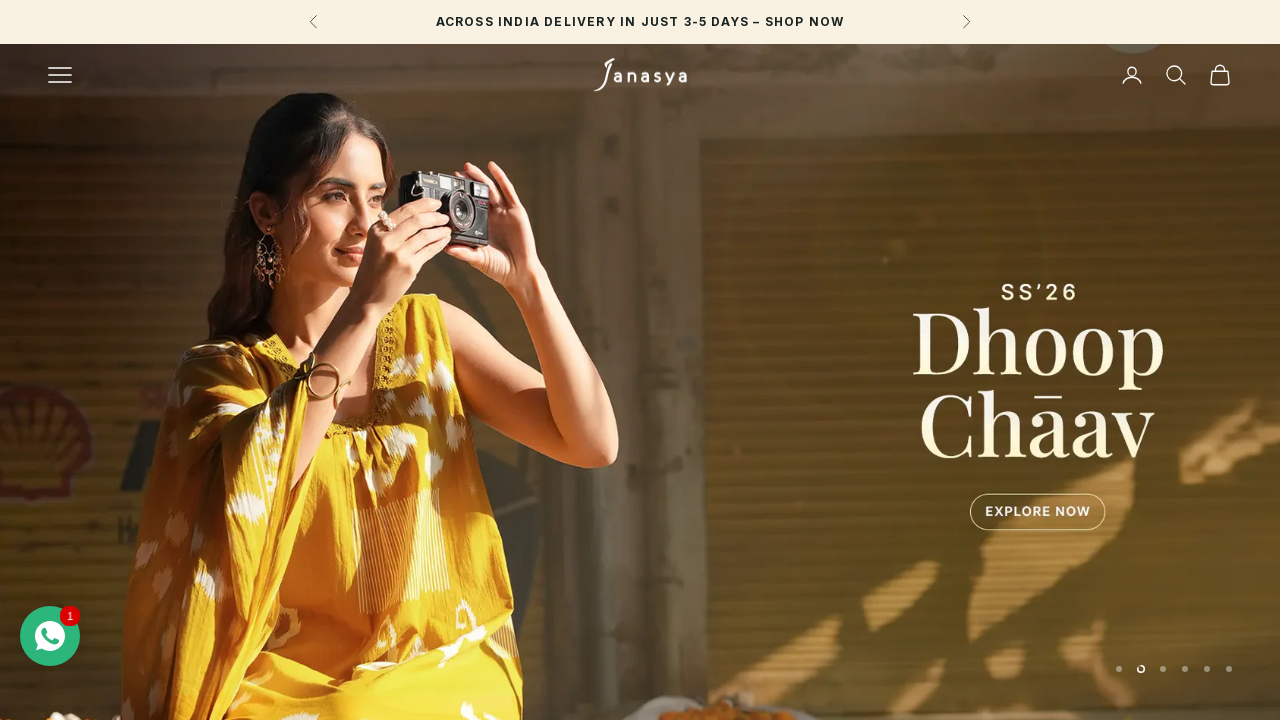

Waited for page to reach domcontentloaded state
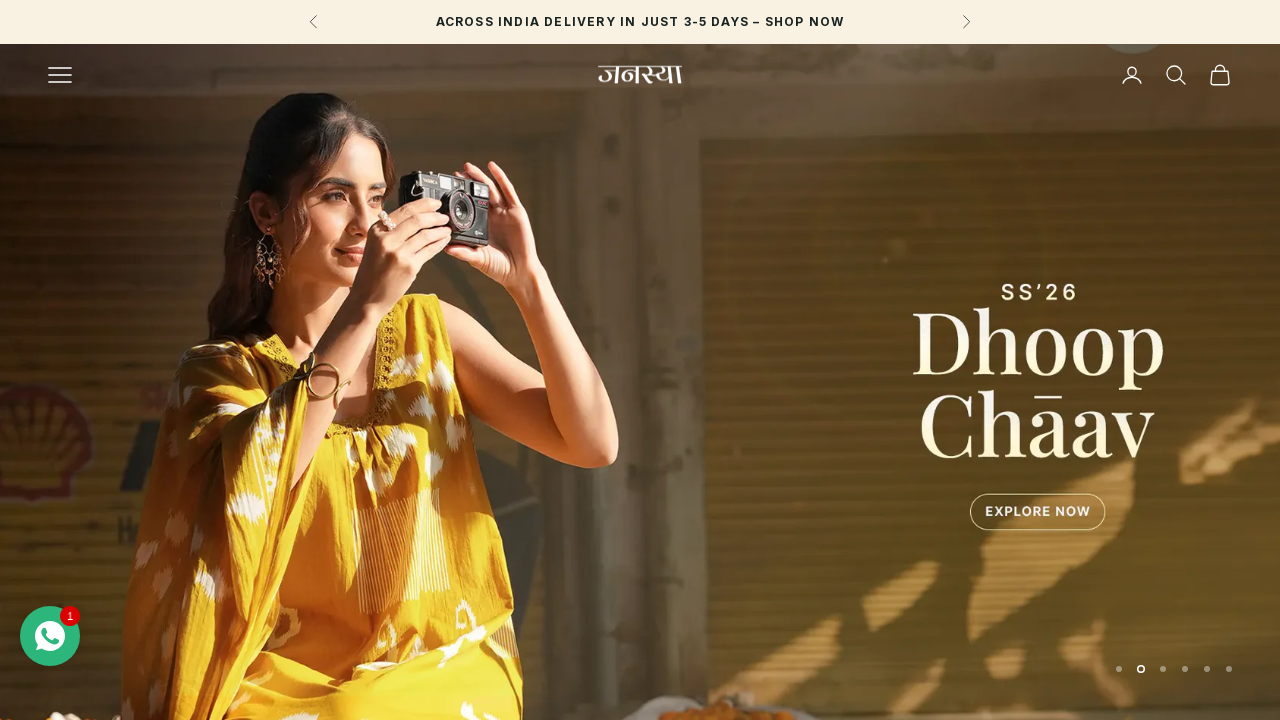

Retrieved page title: Shop Women's Kurta, Dress, Co-ord Sets, Kurta Sets
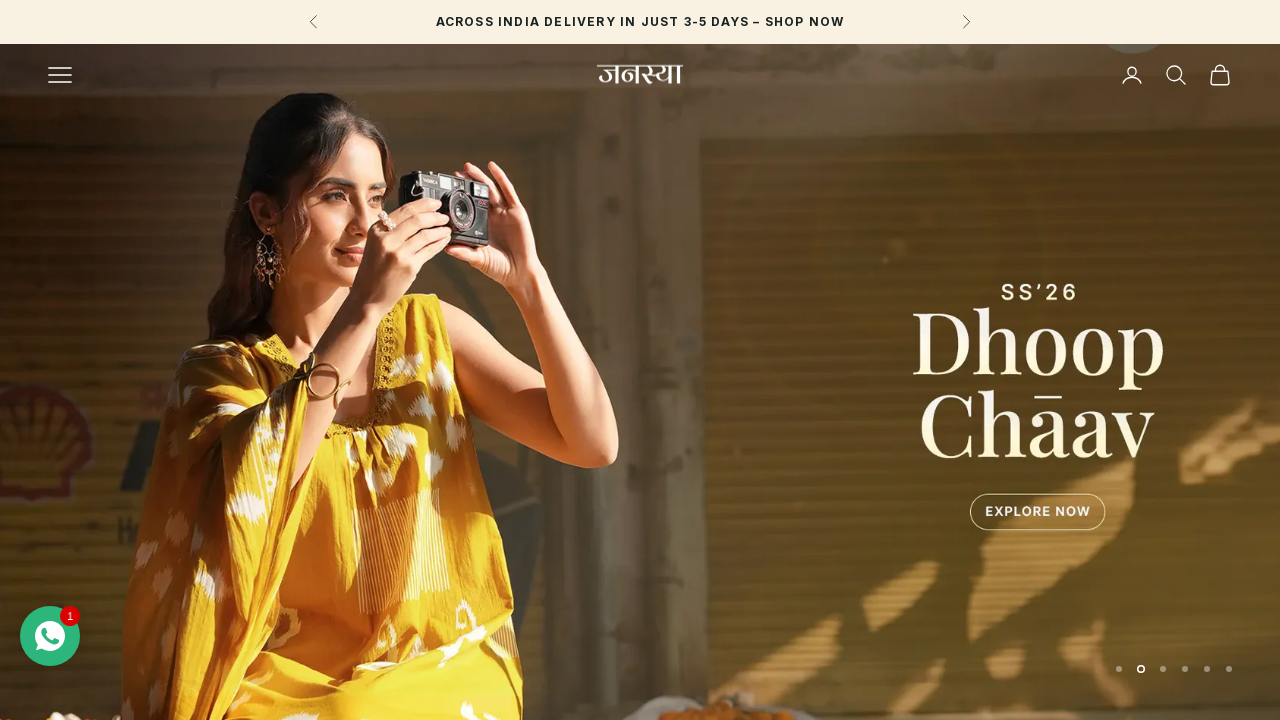

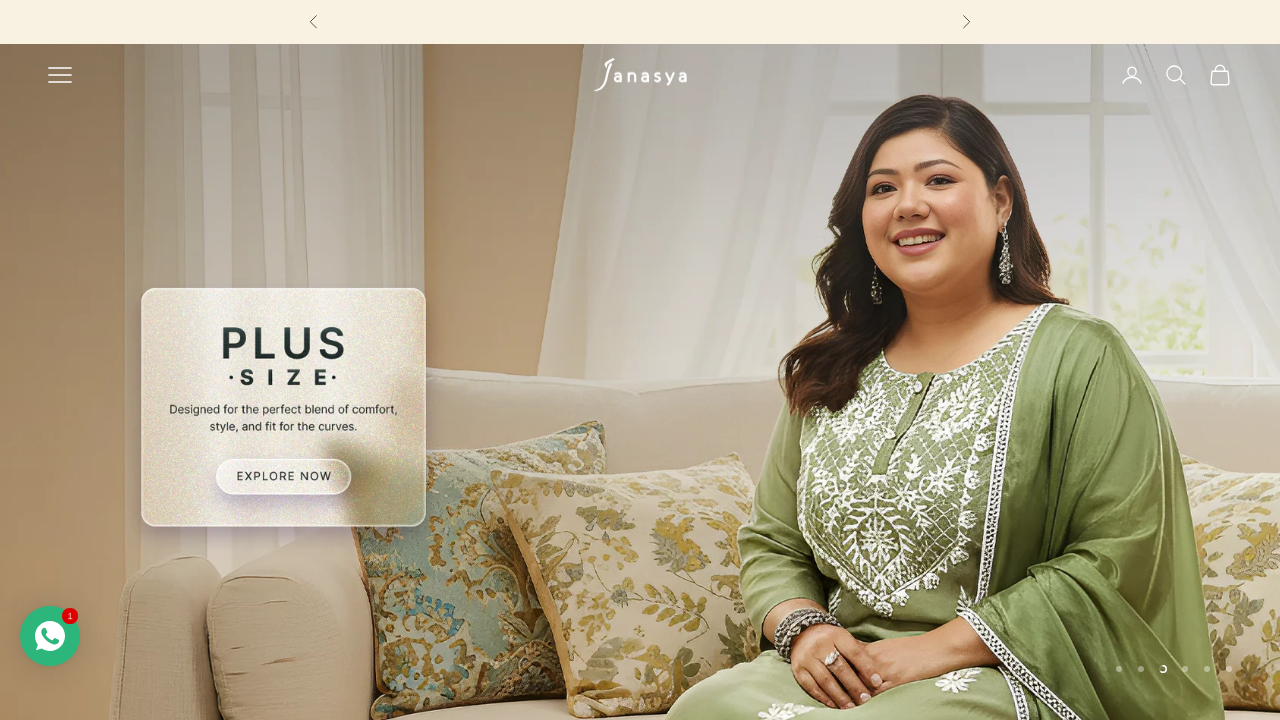